Tests unmarking a completed todo item by unchecking its checkbox

Starting URL: https://demo.playwright.dev/todomvc

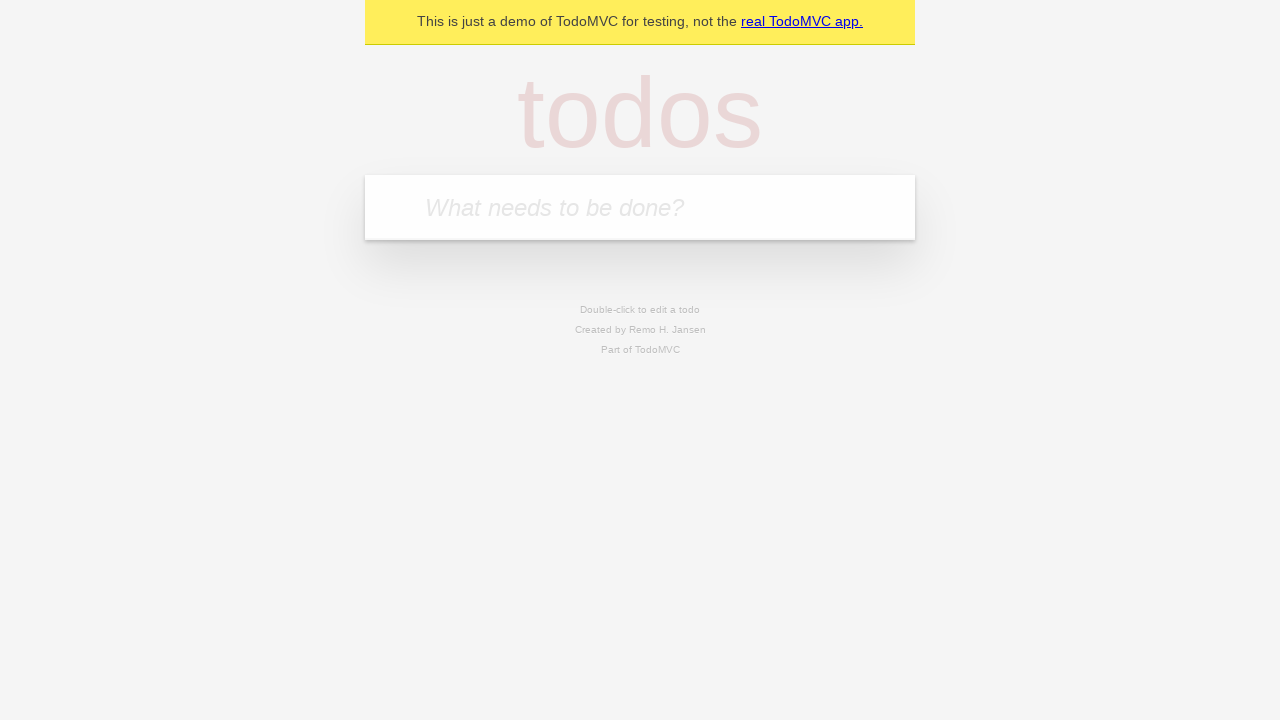

Located the 'What needs to be done?' input field
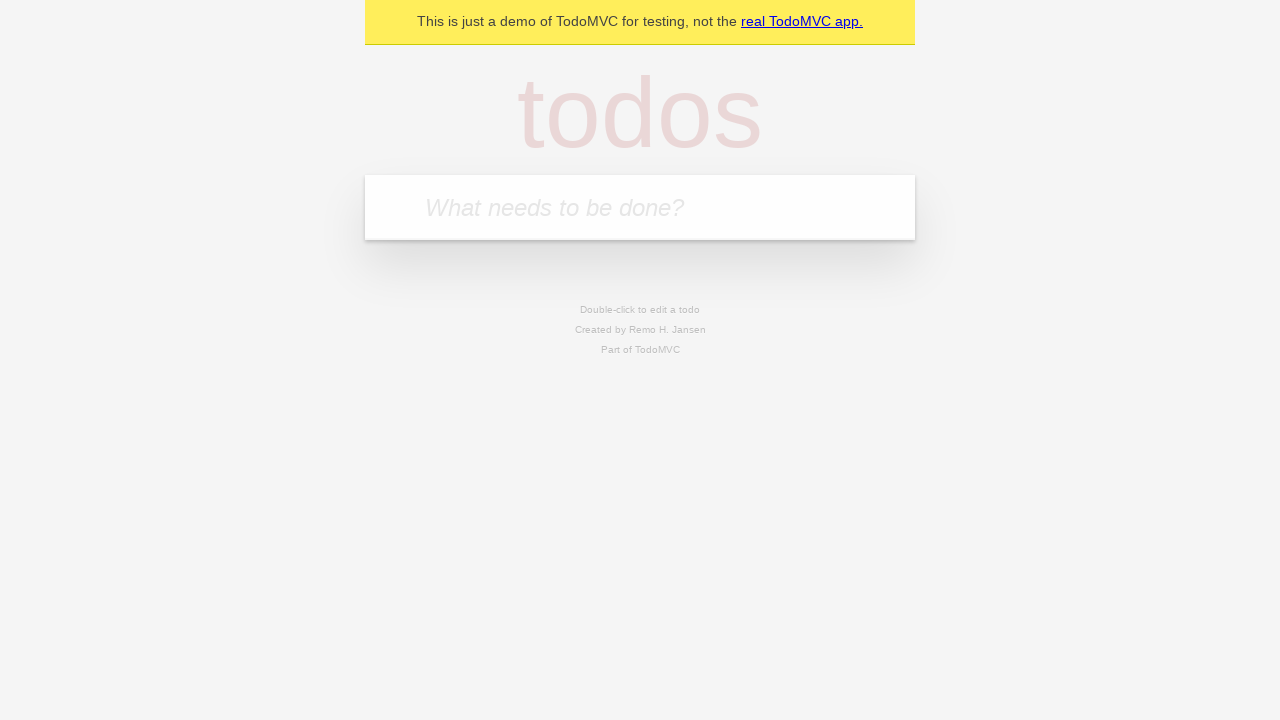

Filled todo input with 'buy some cheese' on internal:attr=[placeholder="What needs to be done?"i]
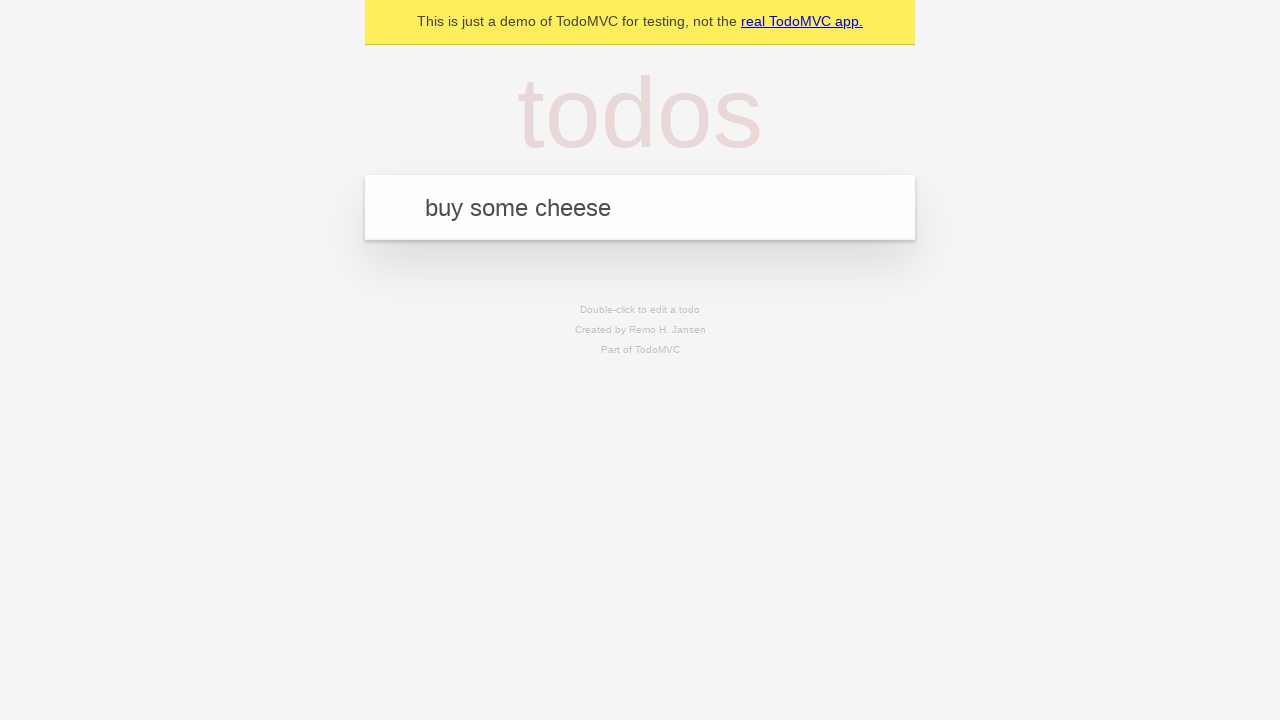

Pressed Enter to add 'buy some cheese' to the todo list on internal:attr=[placeholder="What needs to be done?"i]
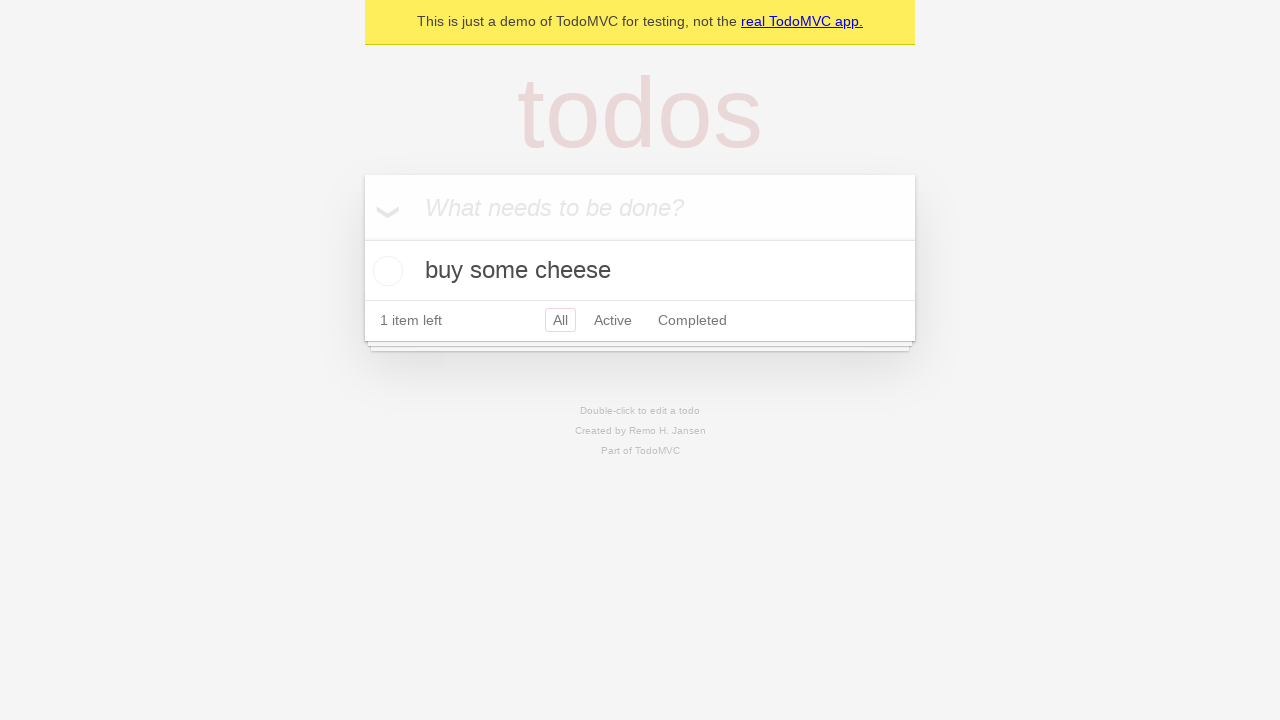

Filled todo input with 'feed the cat' on internal:attr=[placeholder="What needs to be done?"i]
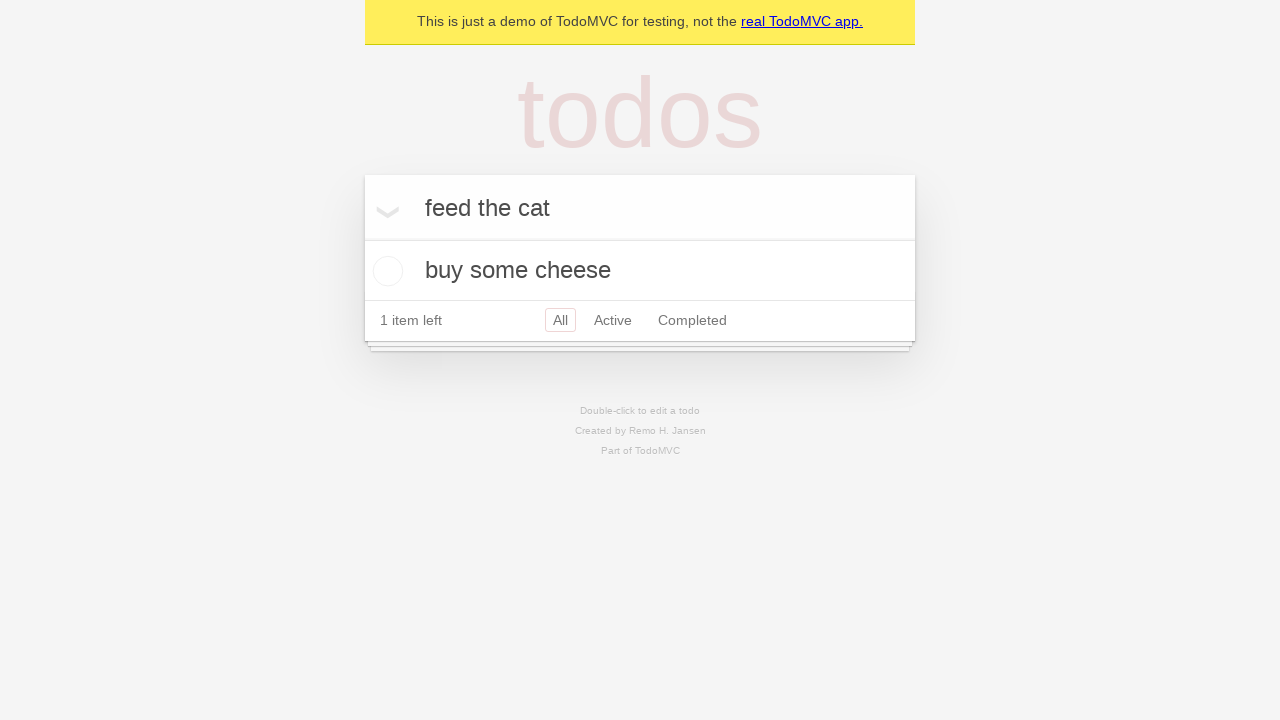

Pressed Enter to add 'feed the cat' to the todo list on internal:attr=[placeholder="What needs to be done?"i]
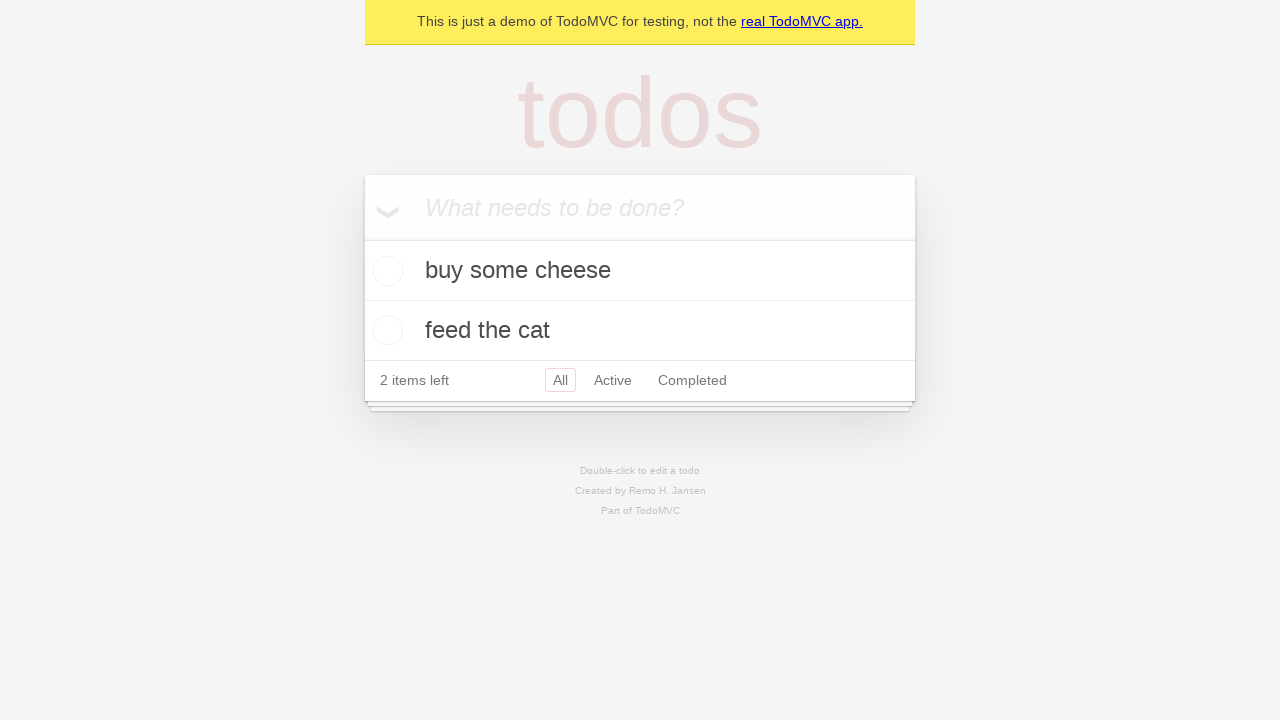

Waited for both todo items to be added to the DOM
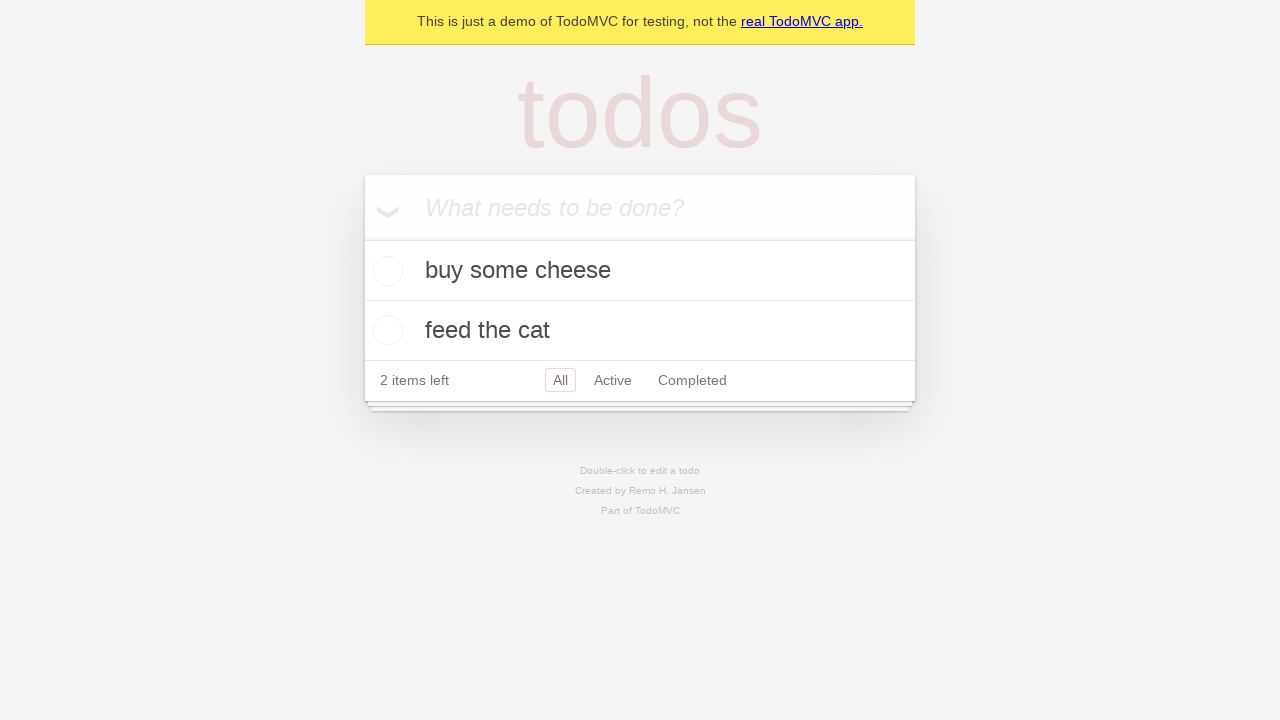

Located the first todo item
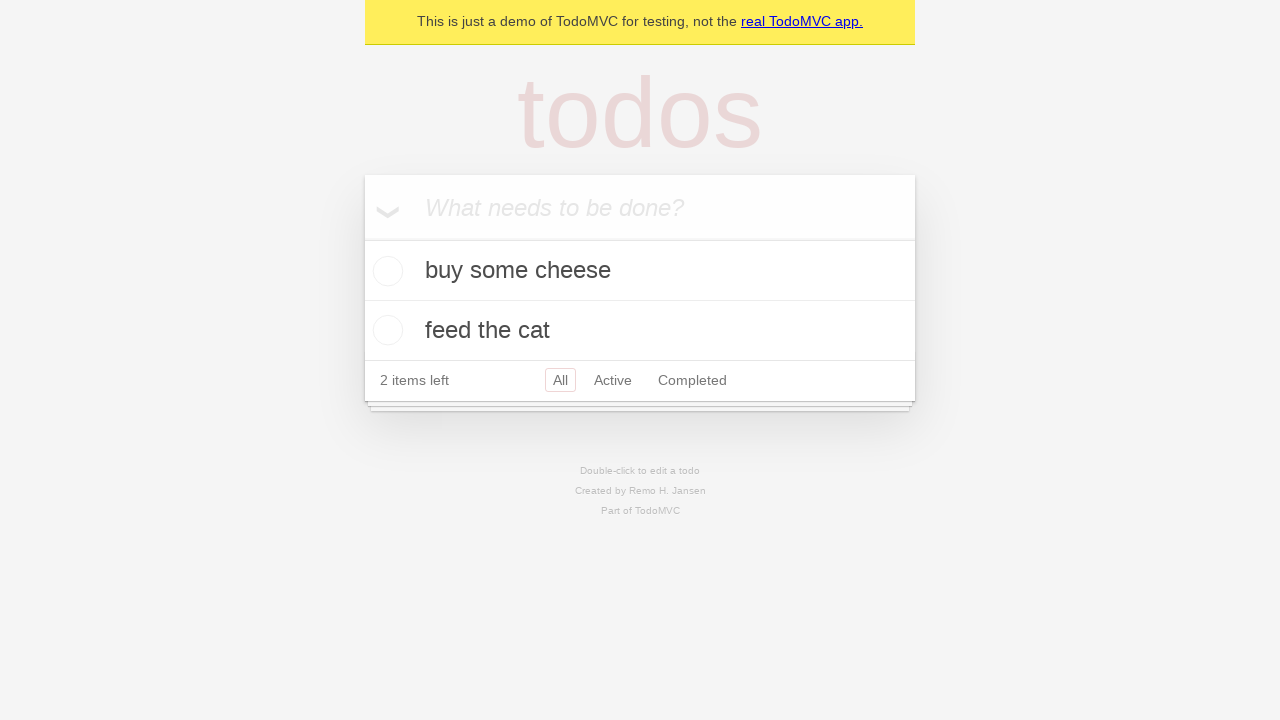

Located the checkbox for the first todo item
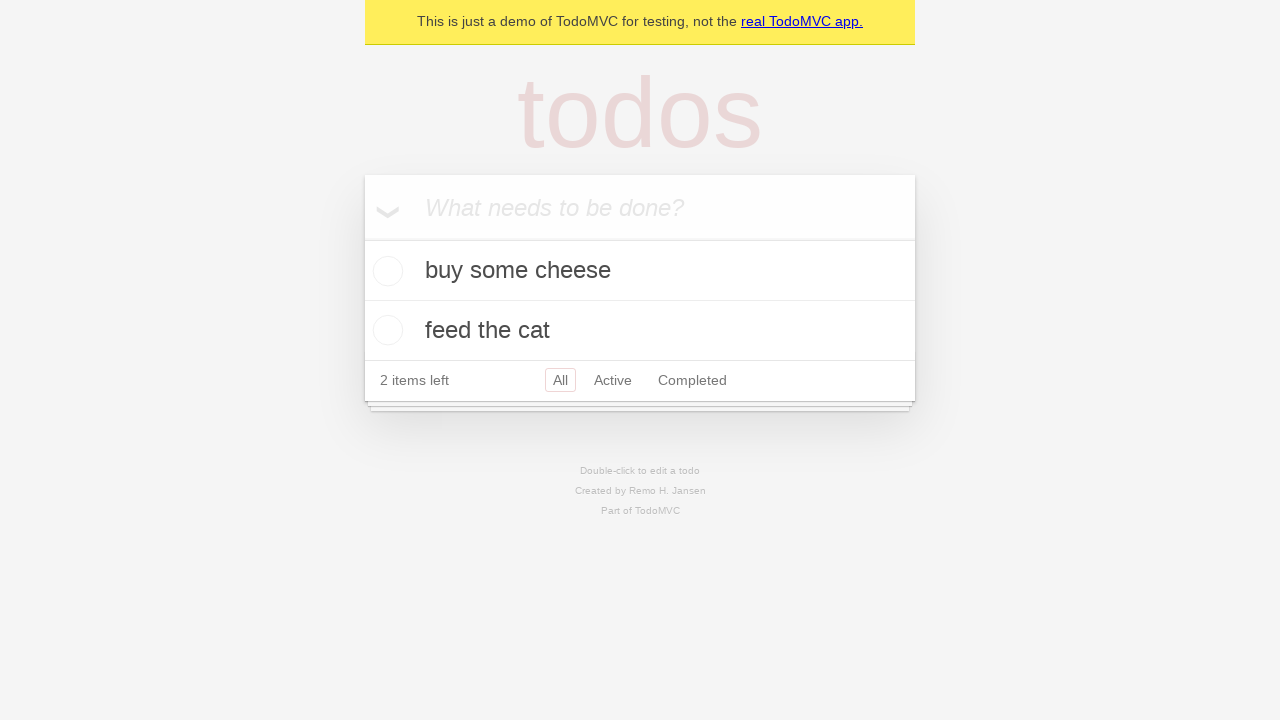

Checked the checkbox to mark first todo as complete at (385, 271) on internal:testid=[data-testid="todo-item"s] >> nth=0 >> internal:role=checkbox
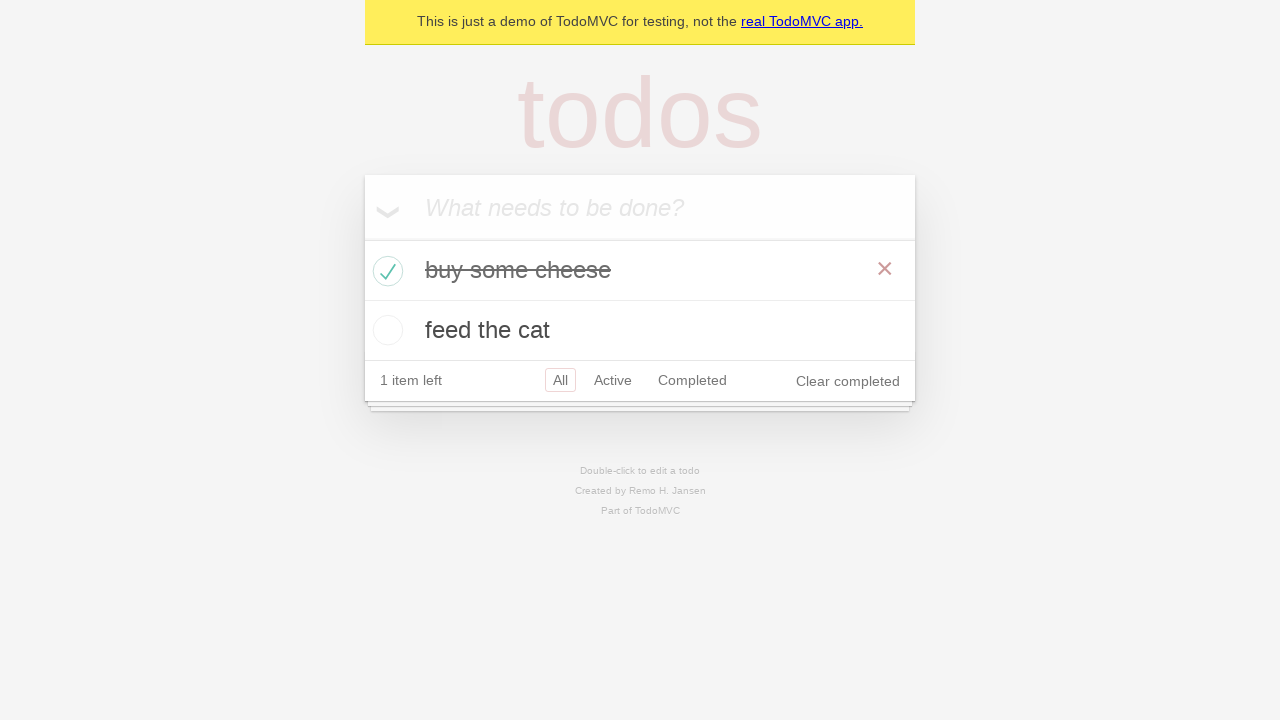

Unchecked the checkbox to mark first todo as incomplete at (385, 271) on internal:testid=[data-testid="todo-item"s] >> nth=0 >> internal:role=checkbox
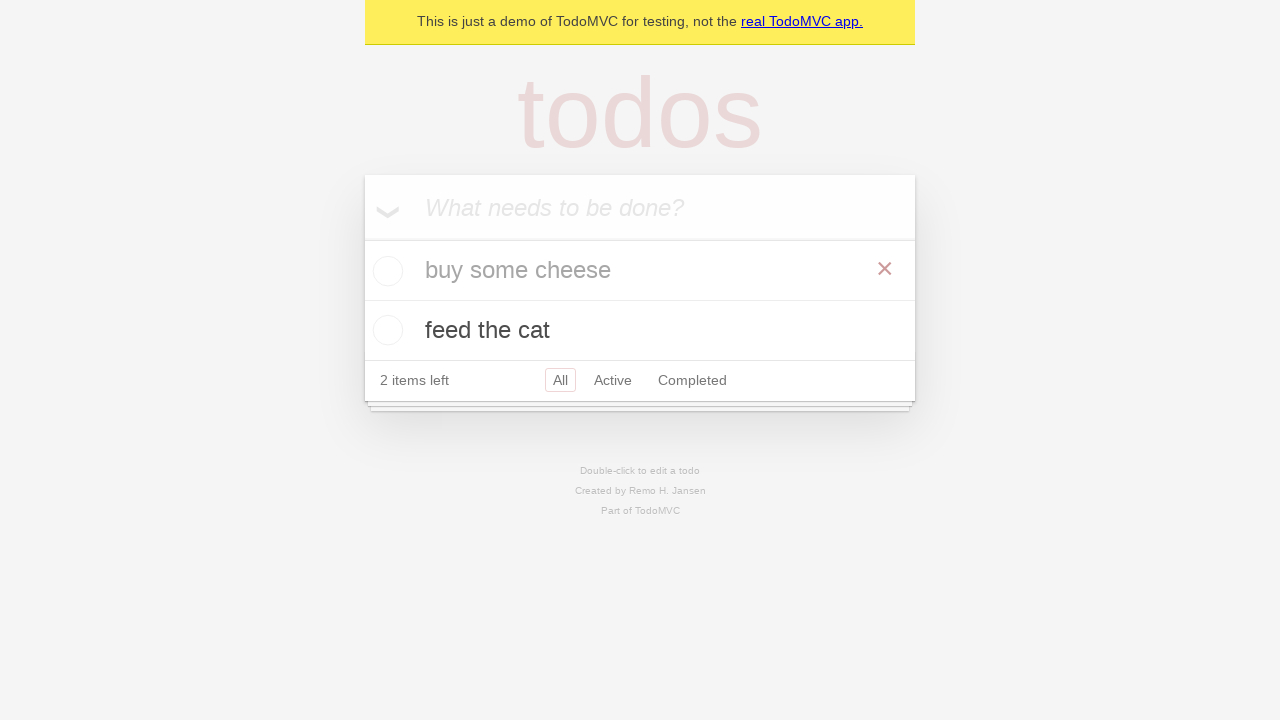

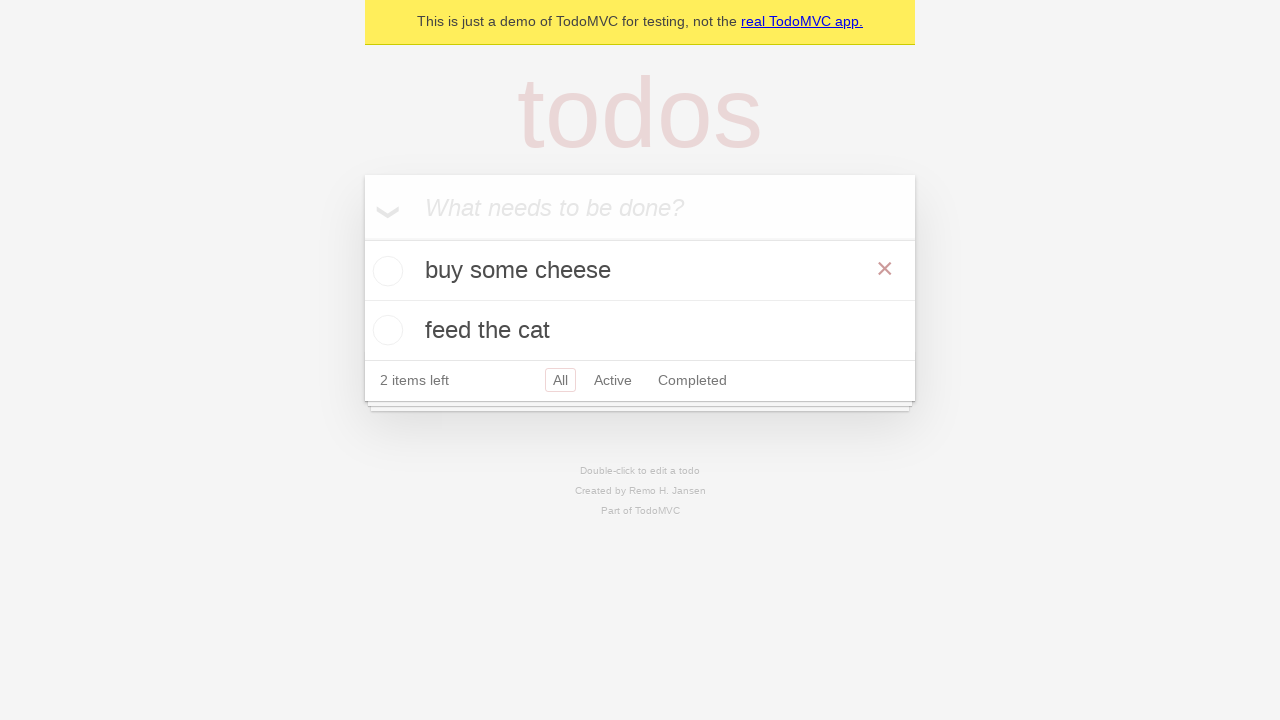